Navigates to the Uzbekistan education mandate website and verifies that the search form elements (AbiturID input field and search button) are present on the page.

Starting URL: https://mandat.uzbmb.uz/

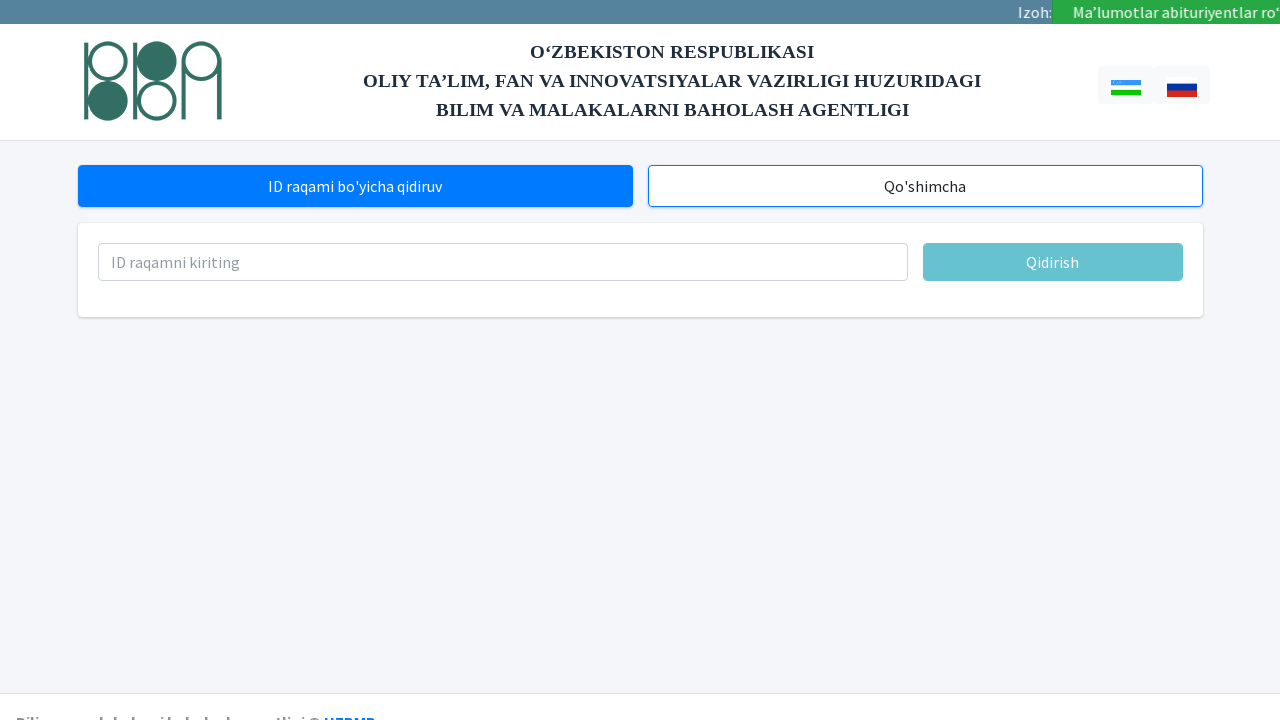

AbiturID input field loaded on the page
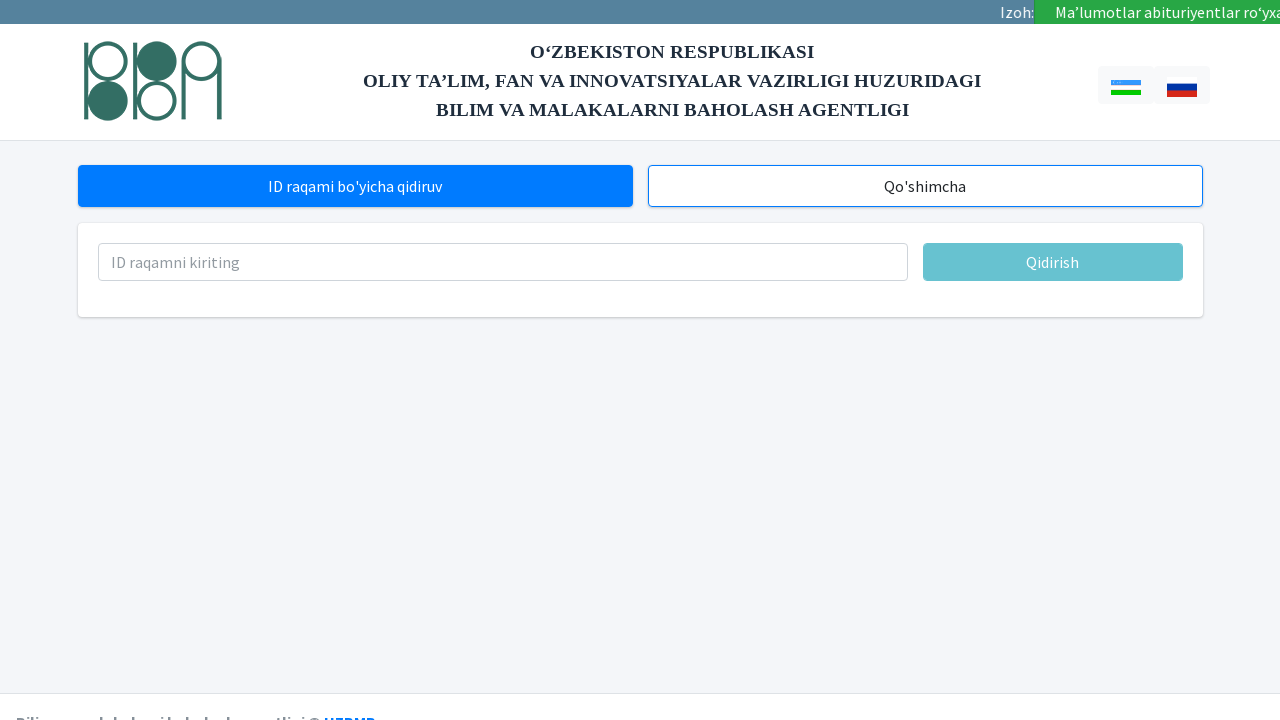

Search button loaded on the page
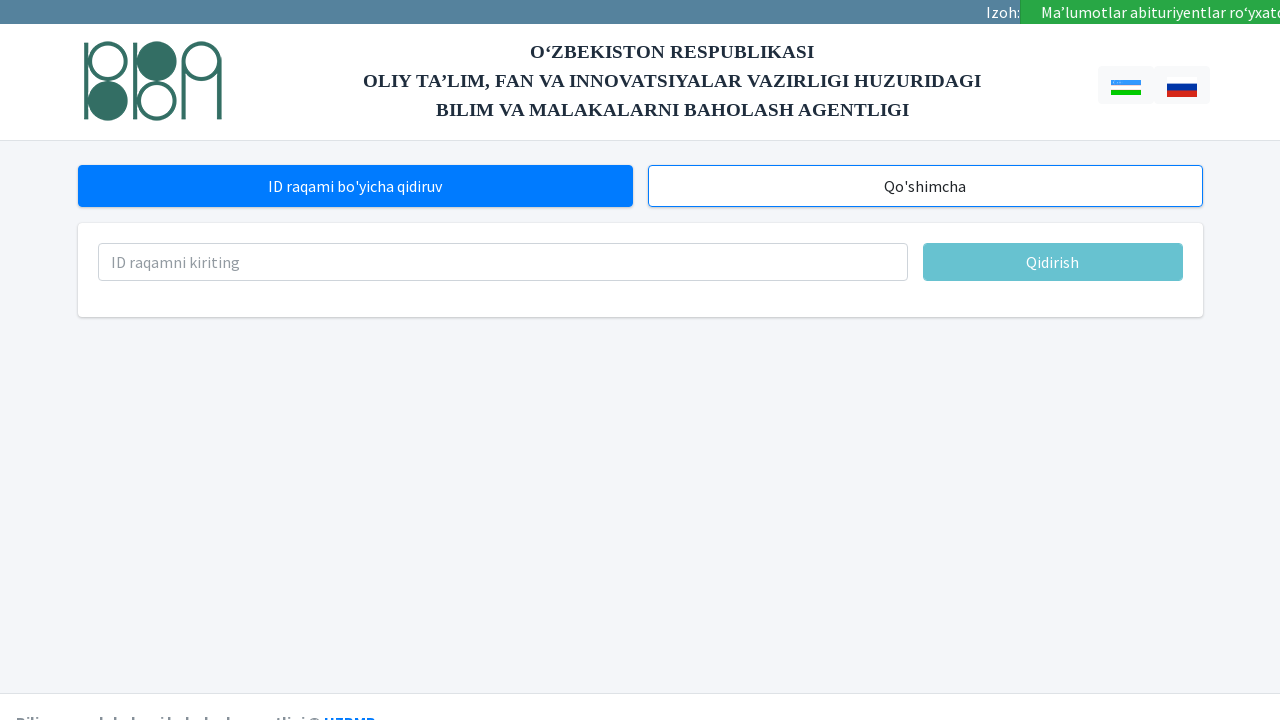

Filled AbiturID field with test ID '1234567' on #AbiturID
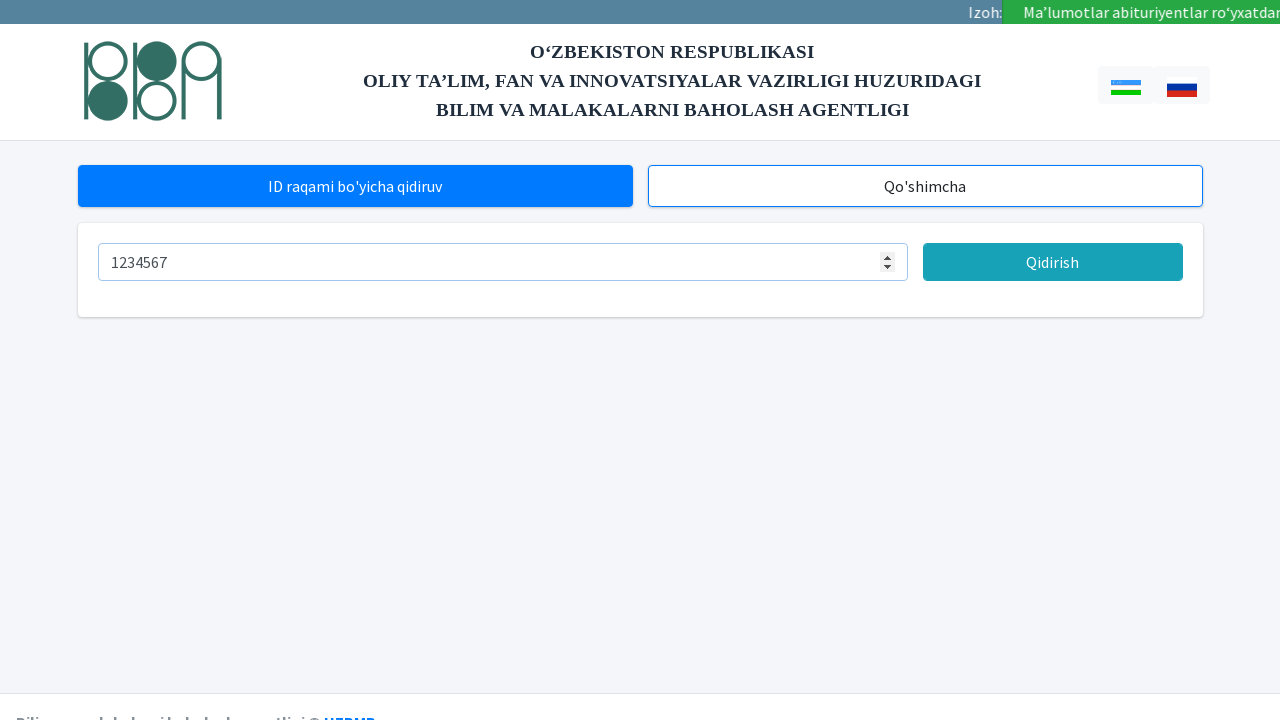

Clicked search button to submit query at (1052, 262) on #SearchBtn1
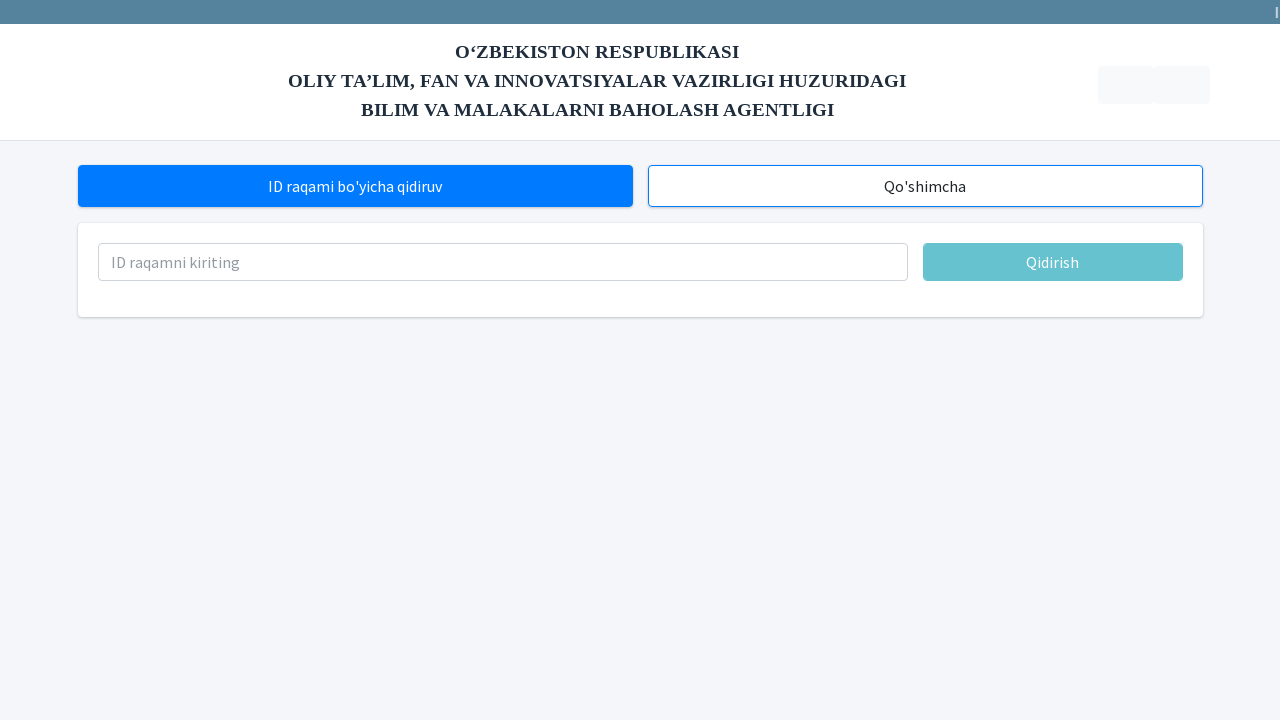

Waited 2 seconds for search results to load
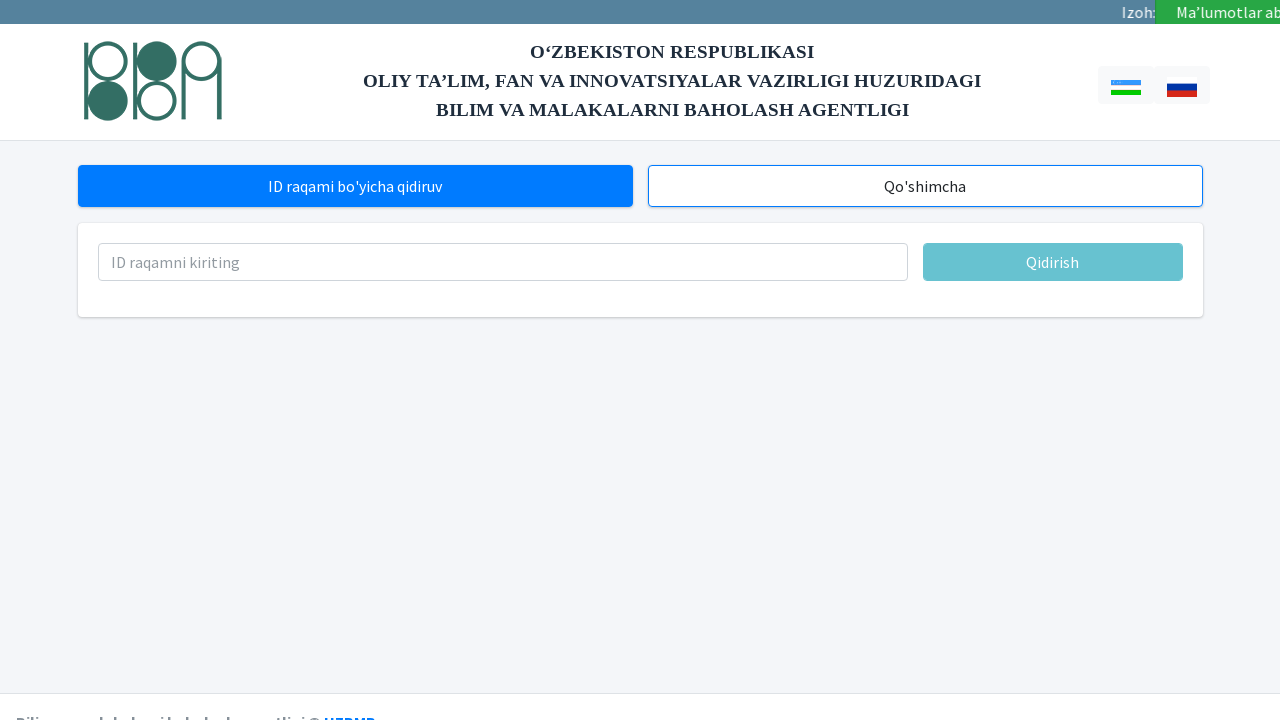

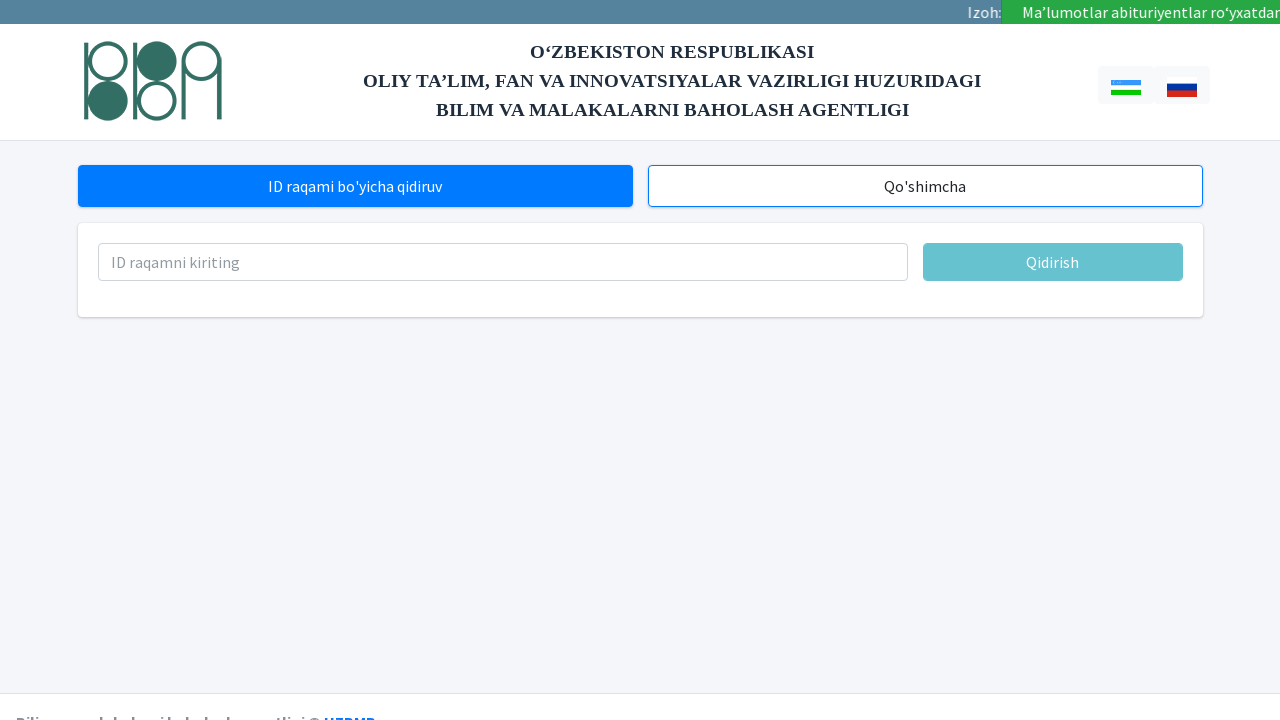